Tests an e-commerce shopping cart by adding multiple products with different quantities, navigating to cart, and verifying prices and totals

Starting URL: http://jupiter.cloud.planittesting.com

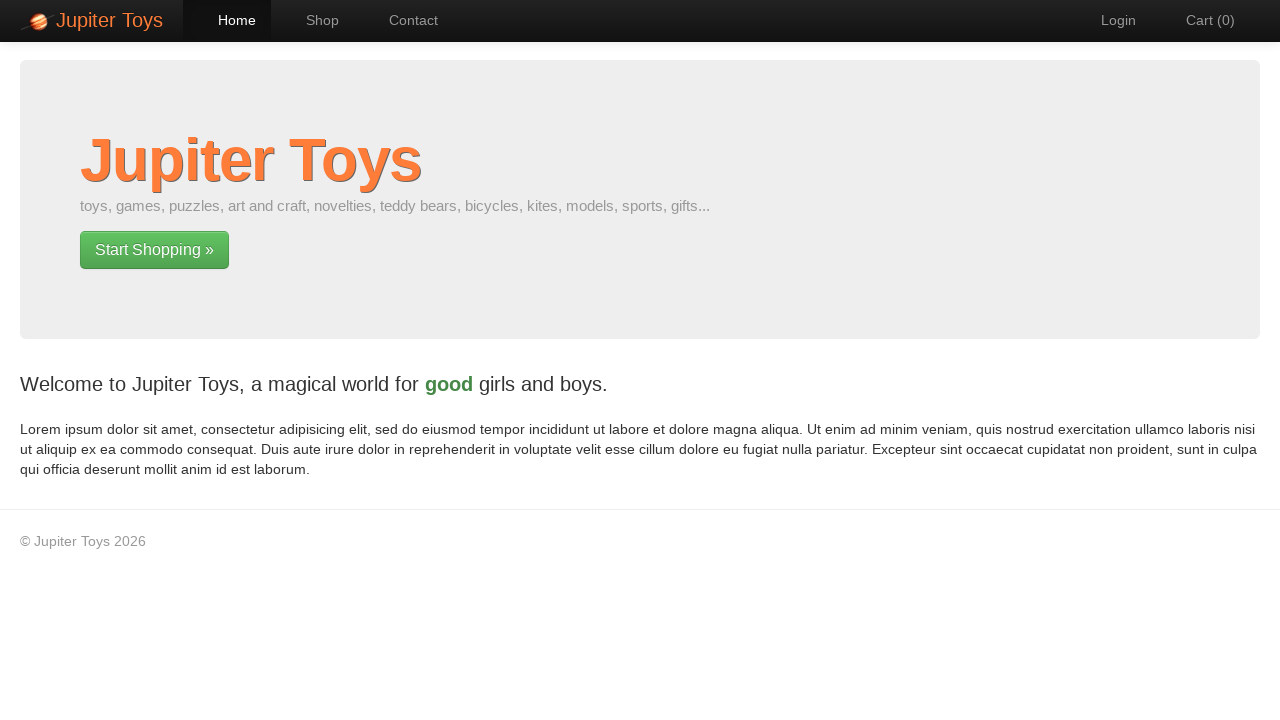

Clicked on shop link to navigate to shop page at (312, 20) on (//a[contains(@href,'shop')])[1]
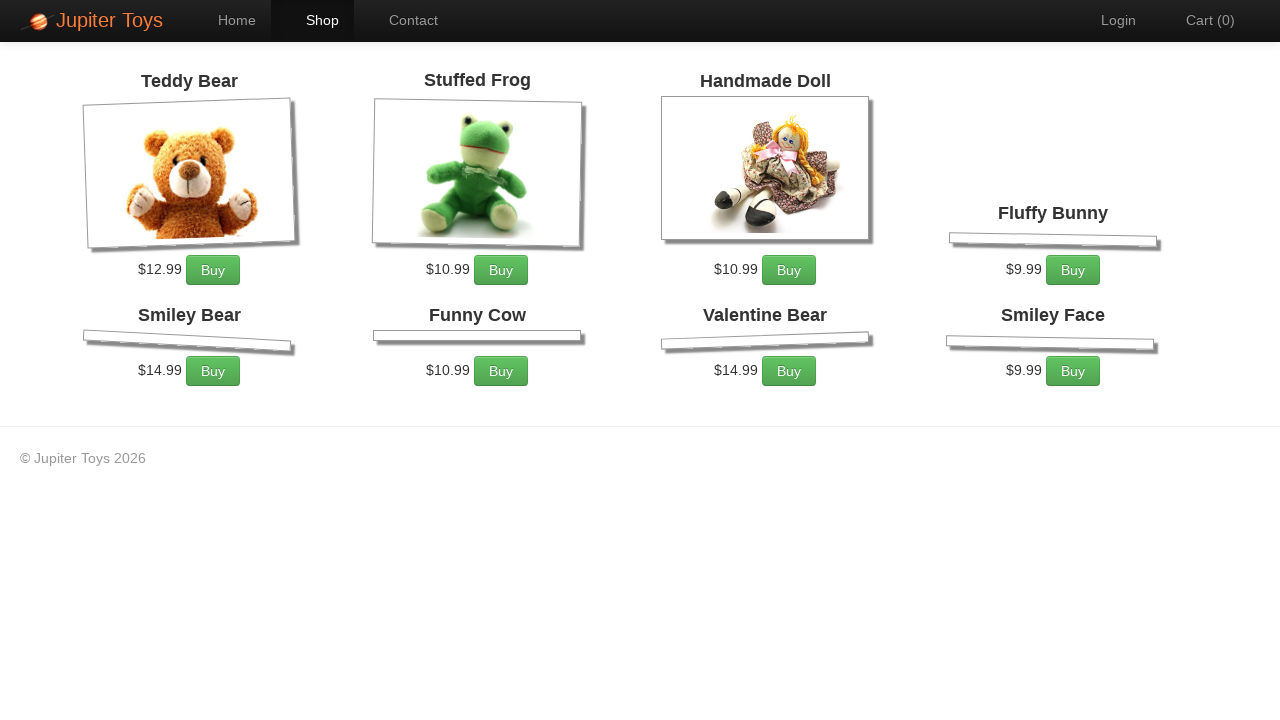

Shop page loaded and Buy buttons are visible
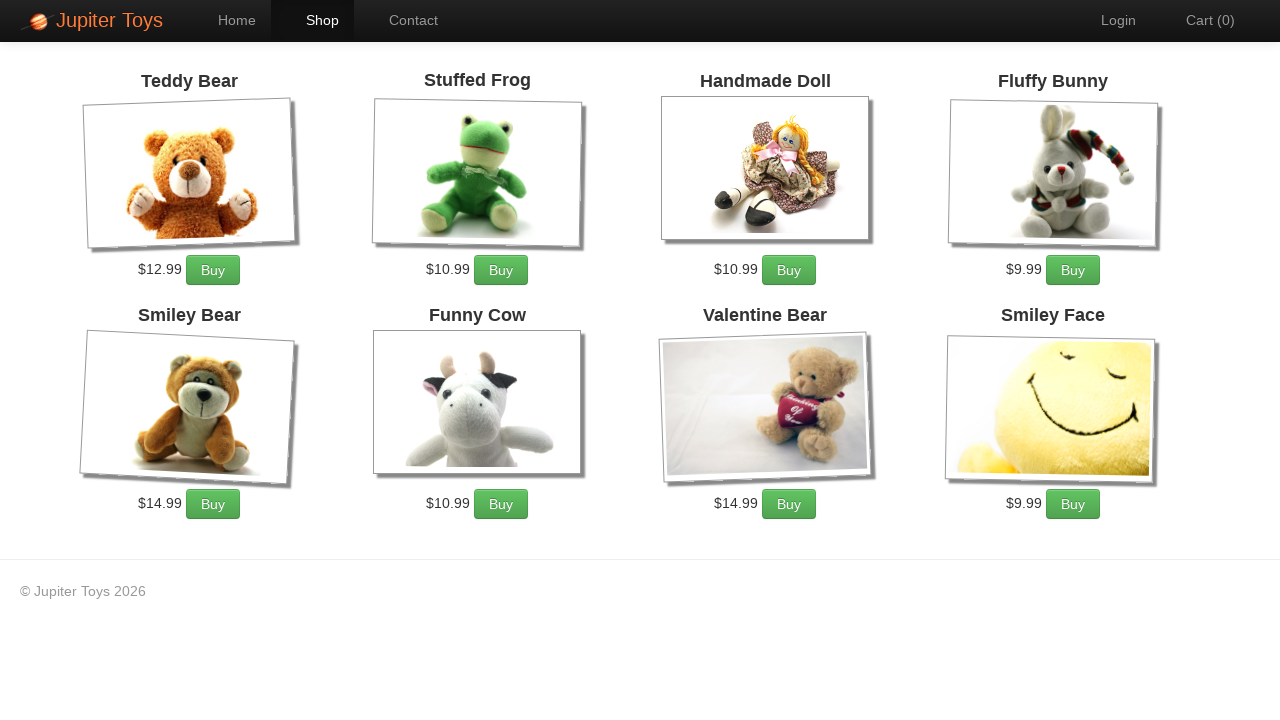

Clicked Buy button for Stuffed Frog (quantity 1 of 2) at (501, 270) on xpath=//h4[text()='Stuffed Frog']//following::a[contains(text(),'Buy')][1]
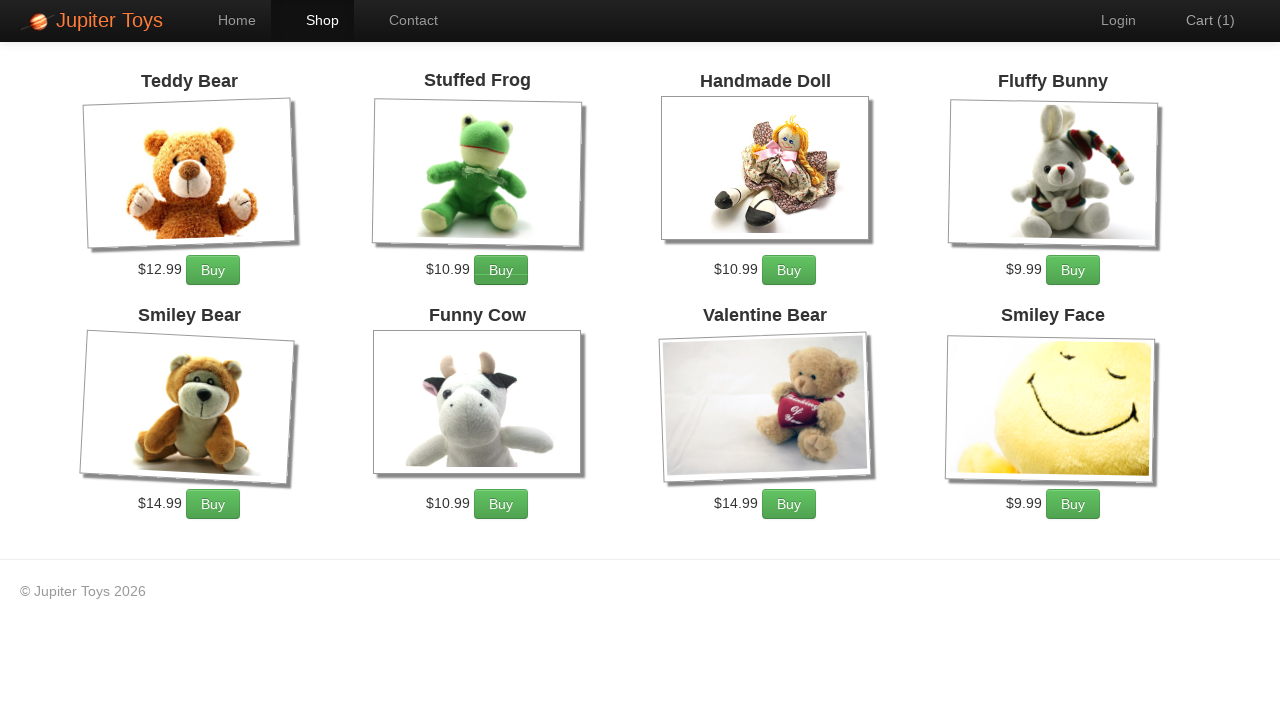

Clicked Buy button for Stuffed Frog (quantity 2 of 2) at (501, 270) on xpath=//h4[text()='Stuffed Frog']//following::a[contains(text(),'Buy')][1]
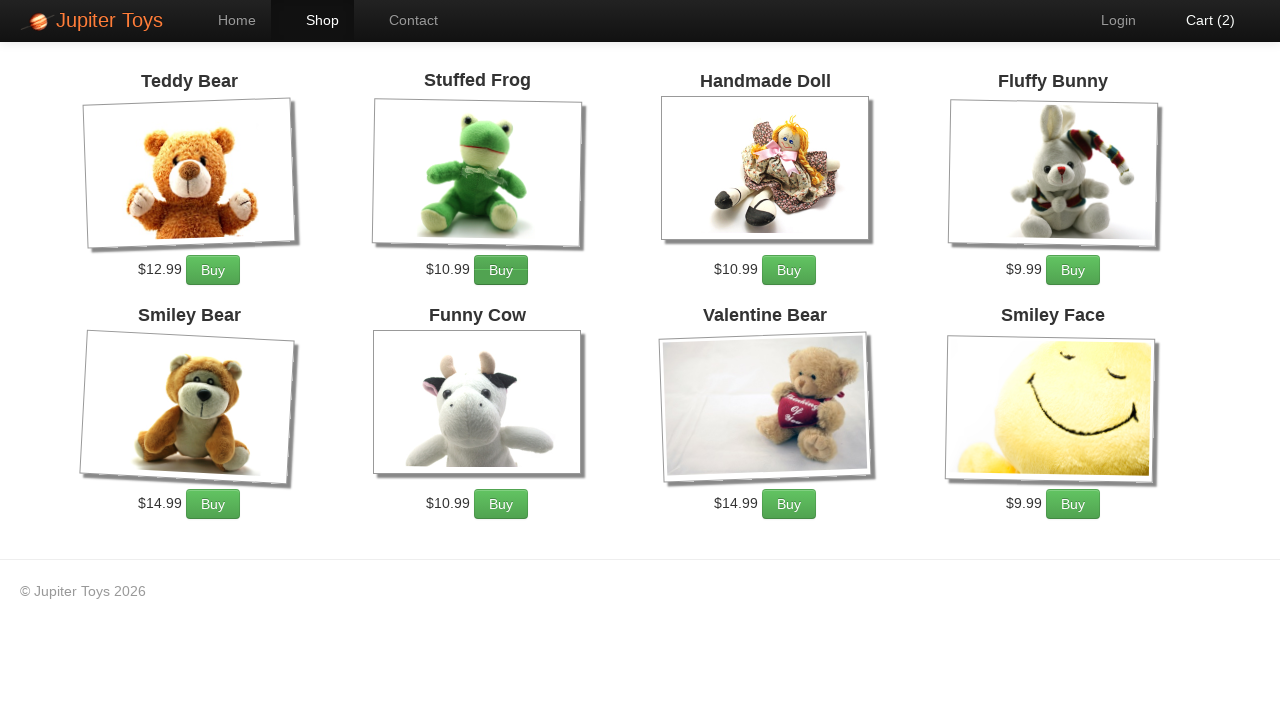

Clicked Buy button for Fluffy Bunny (quantity 1 of 5) at (1073, 270) on xpath=//h4[text()='Fluffy Bunny']//following::a[contains(text(),'Buy')][1]
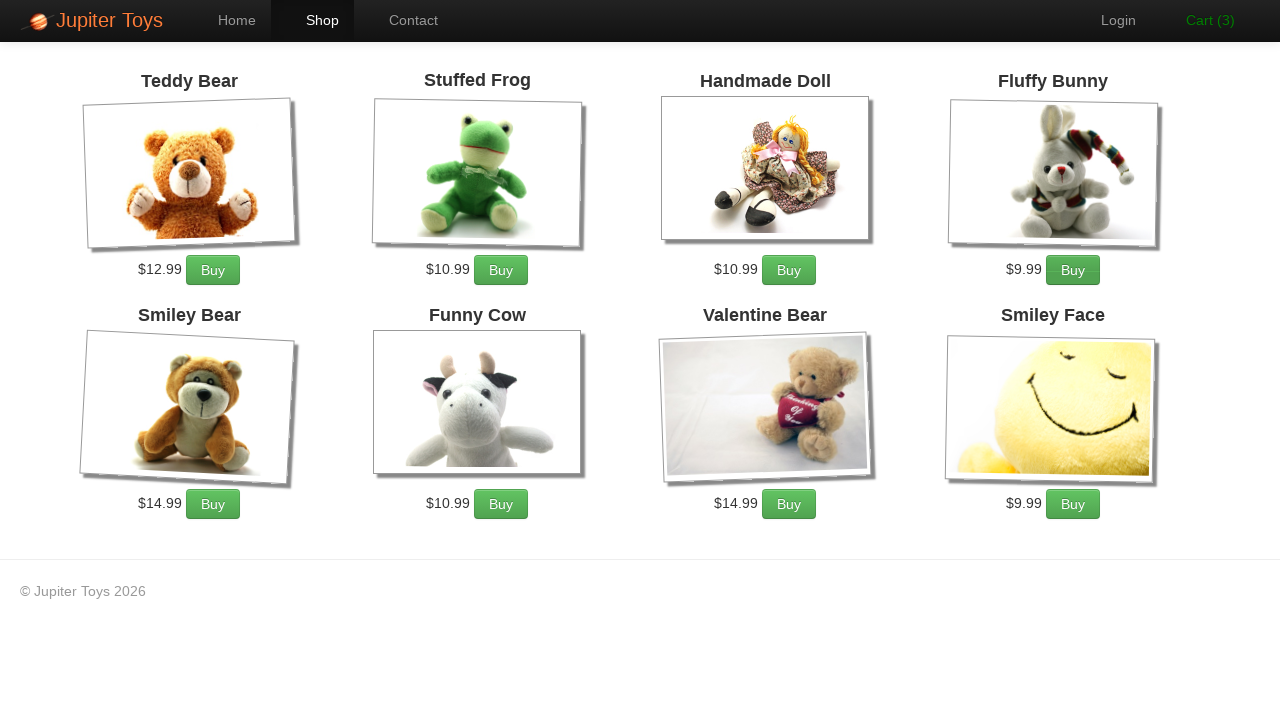

Clicked Buy button for Fluffy Bunny (quantity 2 of 5) at (1073, 270) on xpath=//h4[text()='Fluffy Bunny']//following::a[contains(text(),'Buy')][1]
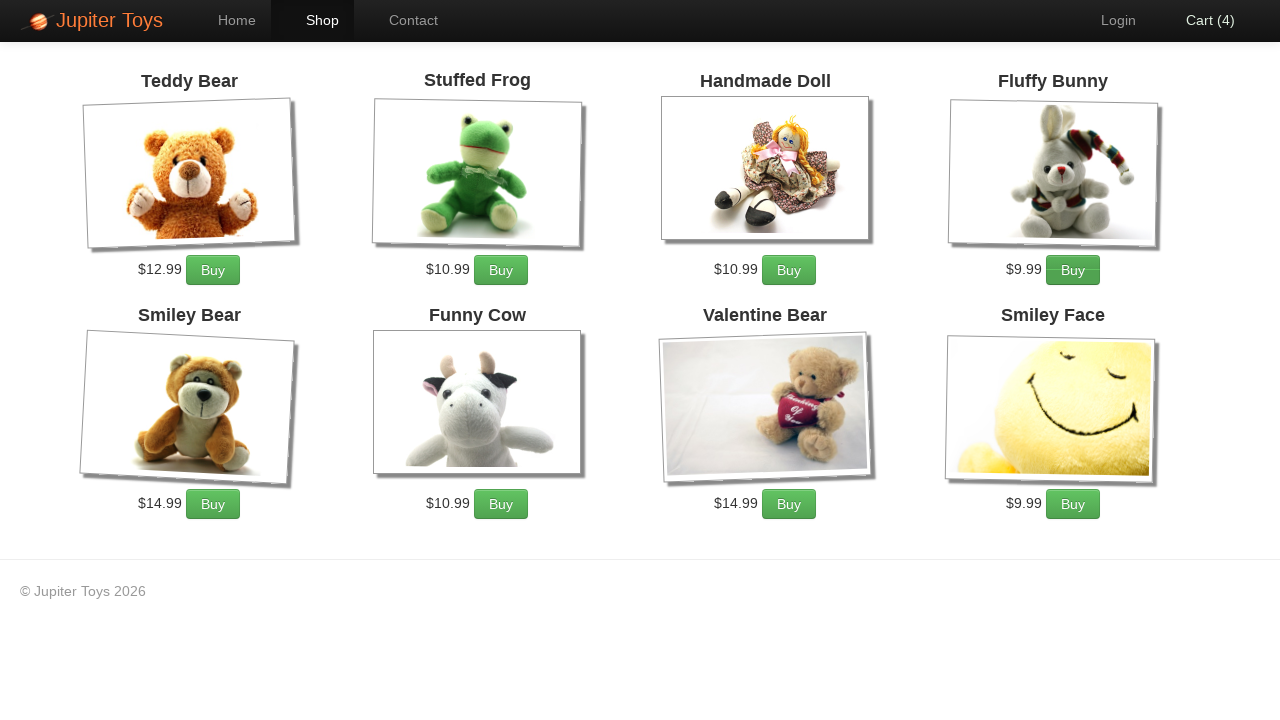

Clicked Buy button for Fluffy Bunny (quantity 3 of 5) at (1073, 270) on xpath=//h4[text()='Fluffy Bunny']//following::a[contains(text(),'Buy')][1]
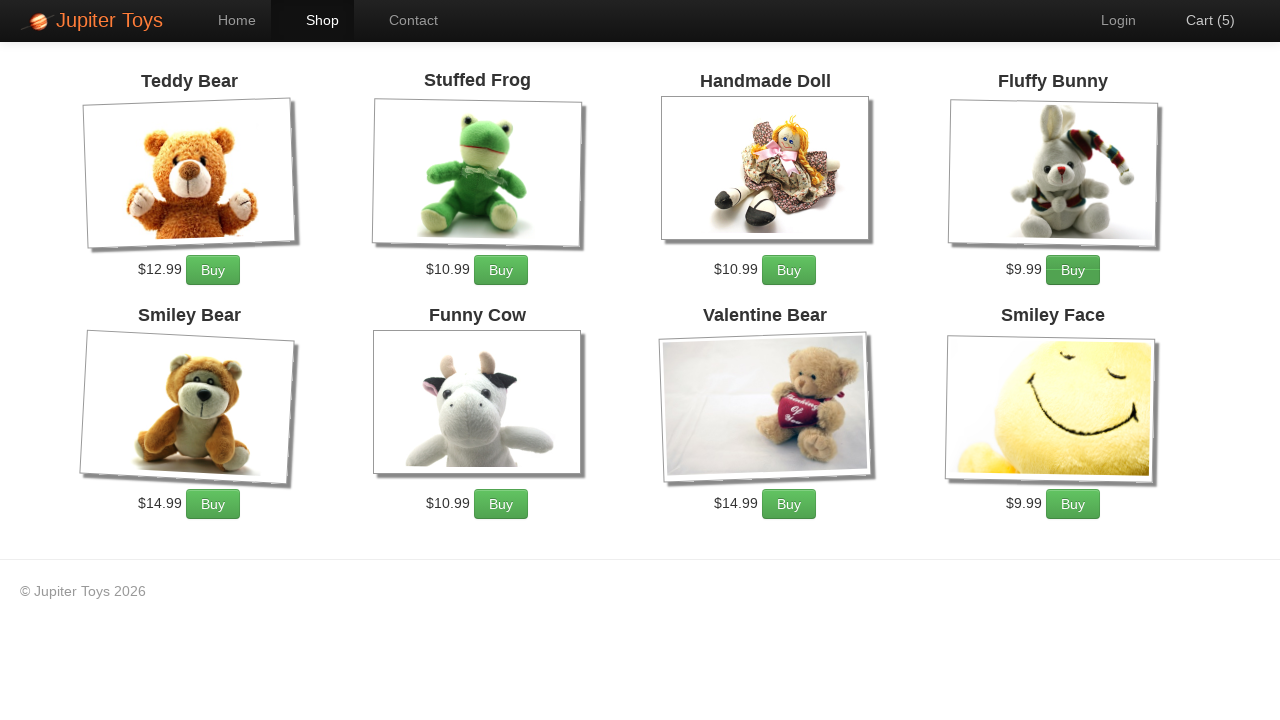

Clicked Buy button for Fluffy Bunny (quantity 4 of 5) at (1073, 270) on xpath=//h4[text()='Fluffy Bunny']//following::a[contains(text(),'Buy')][1]
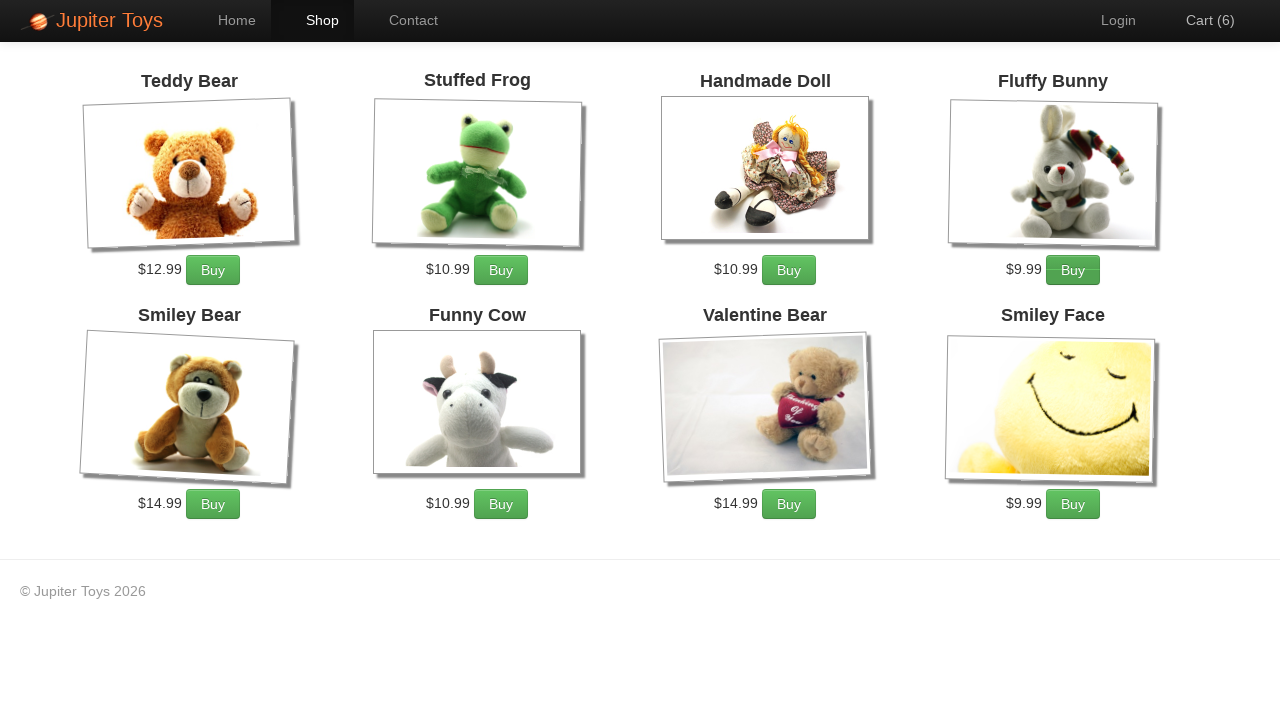

Clicked Buy button for Fluffy Bunny (quantity 5 of 5) at (1073, 270) on xpath=//h4[text()='Fluffy Bunny']//following::a[contains(text(),'Buy')][1]
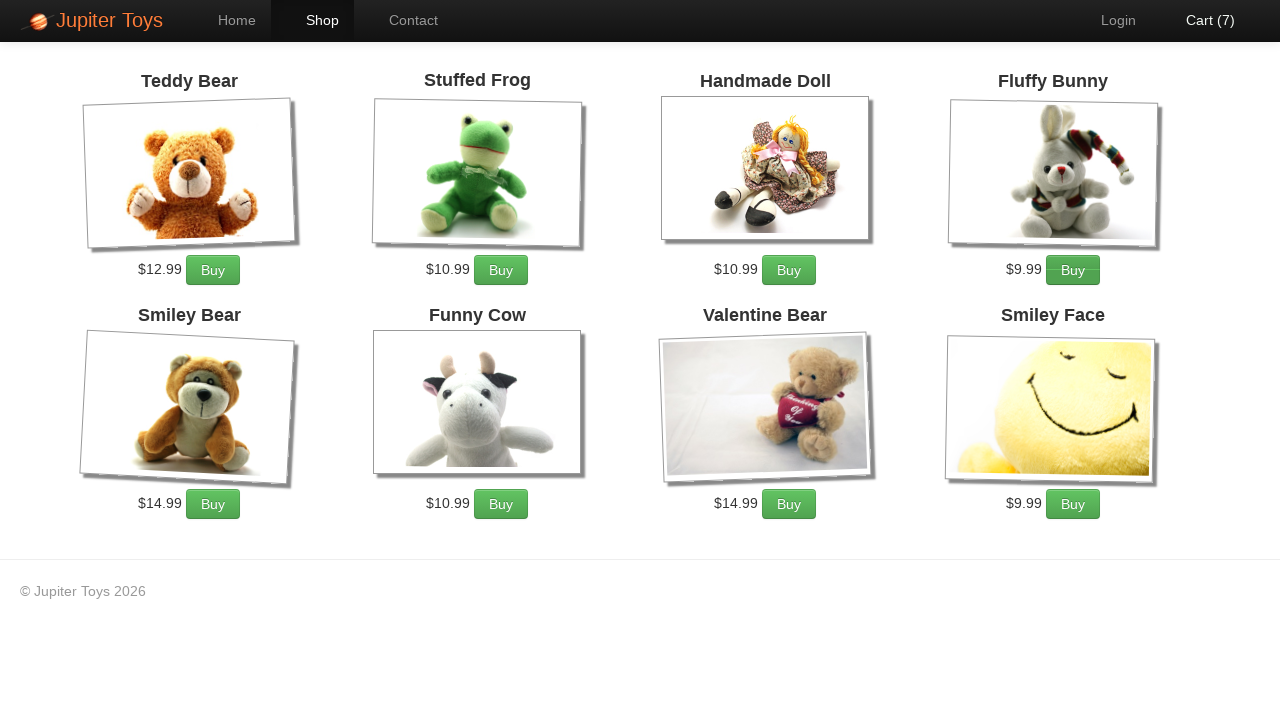

Clicked Buy button for Valentine Bear (quantity 1 of 3) at (789, 504) on xpath=//h4[text()='Valentine Bear']//following::a[contains(text(),'Buy')][1]
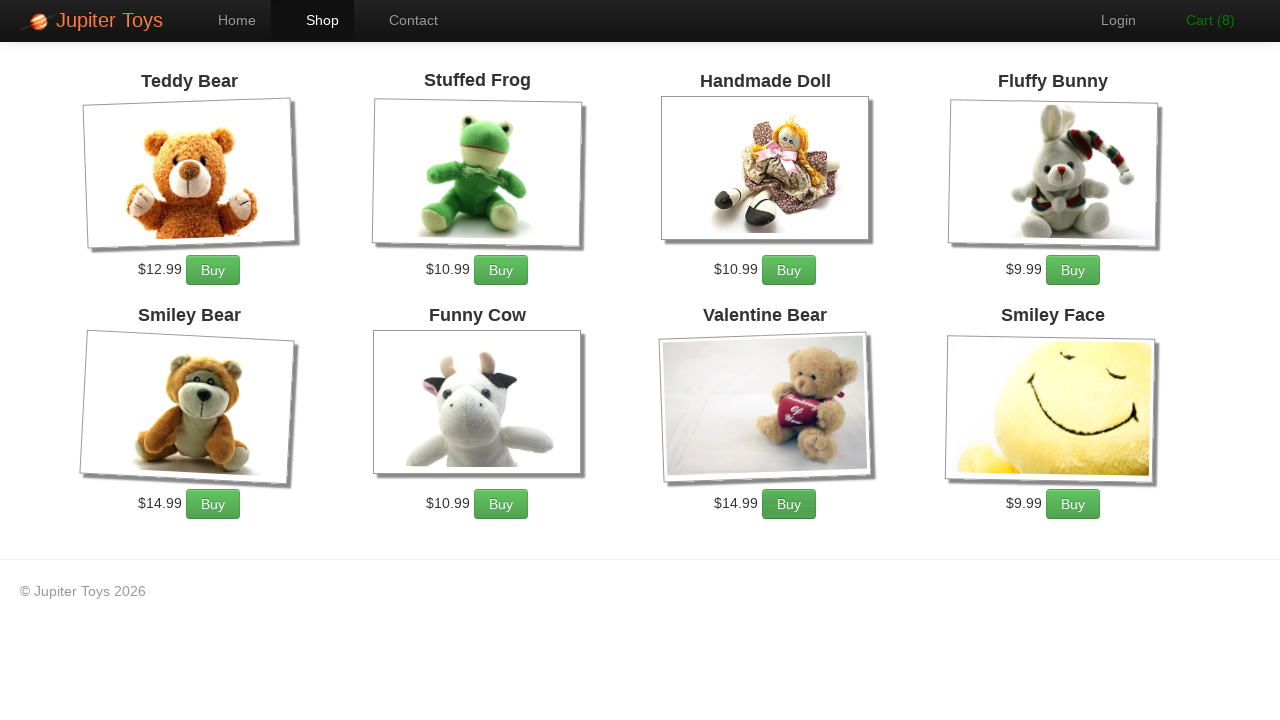

Clicked Buy button for Valentine Bear (quantity 2 of 3) at (789, 504) on xpath=//h4[text()='Valentine Bear']//following::a[contains(text(),'Buy')][1]
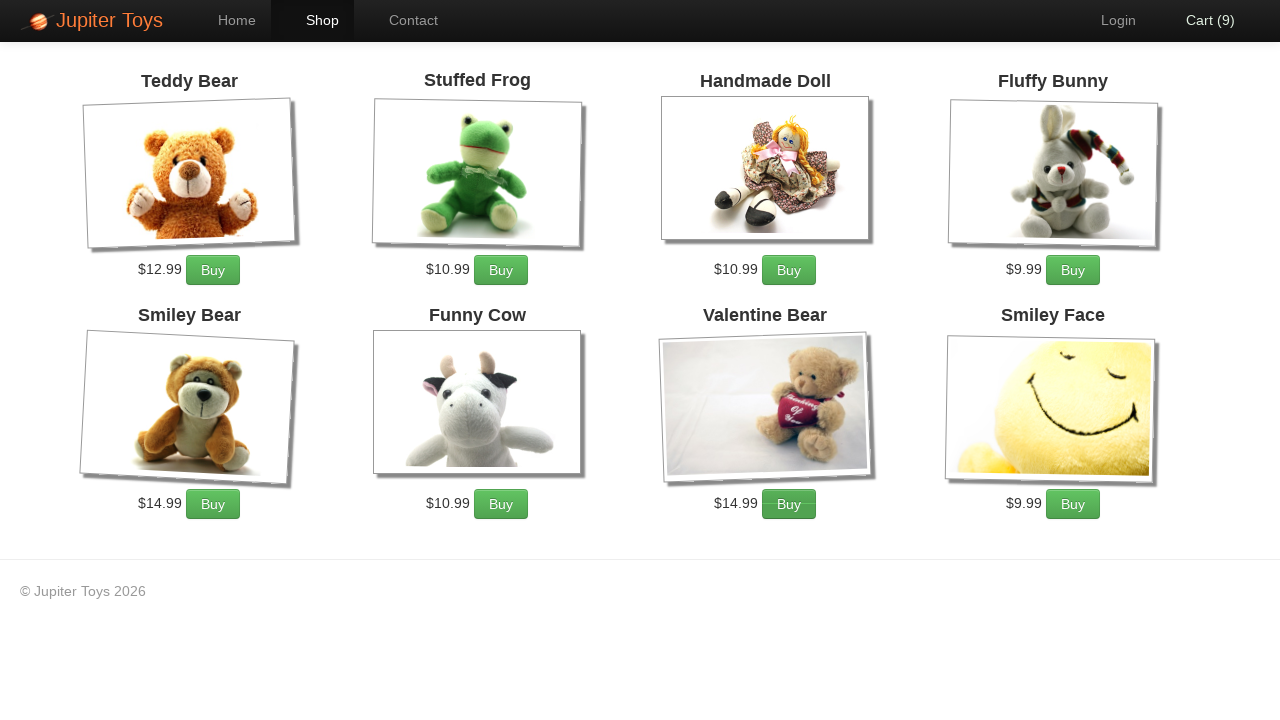

Clicked Buy button for Valentine Bear (quantity 3 of 3) at (789, 504) on xpath=//h4[text()='Valentine Bear']//following::a[contains(text(),'Buy')][1]
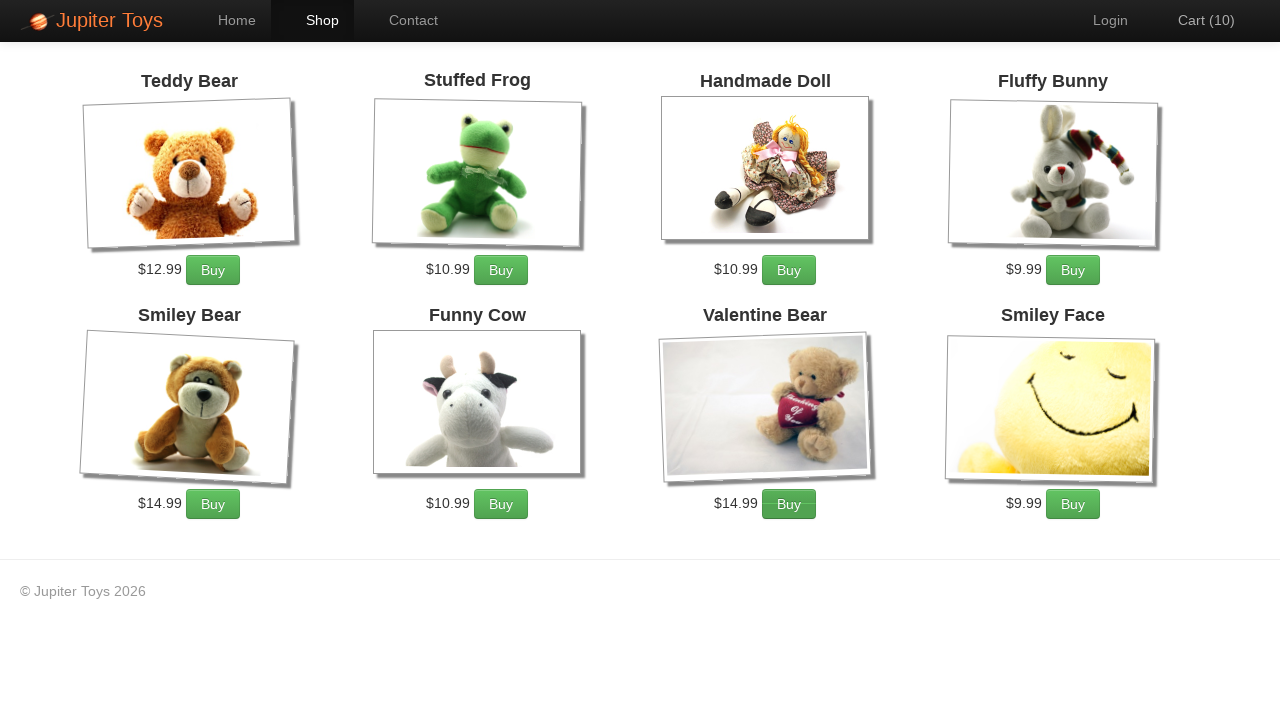

Clicked on cart link to navigate to shopping cart page at (1196, 20) on (//a[contains(@href,'cart')])[1]
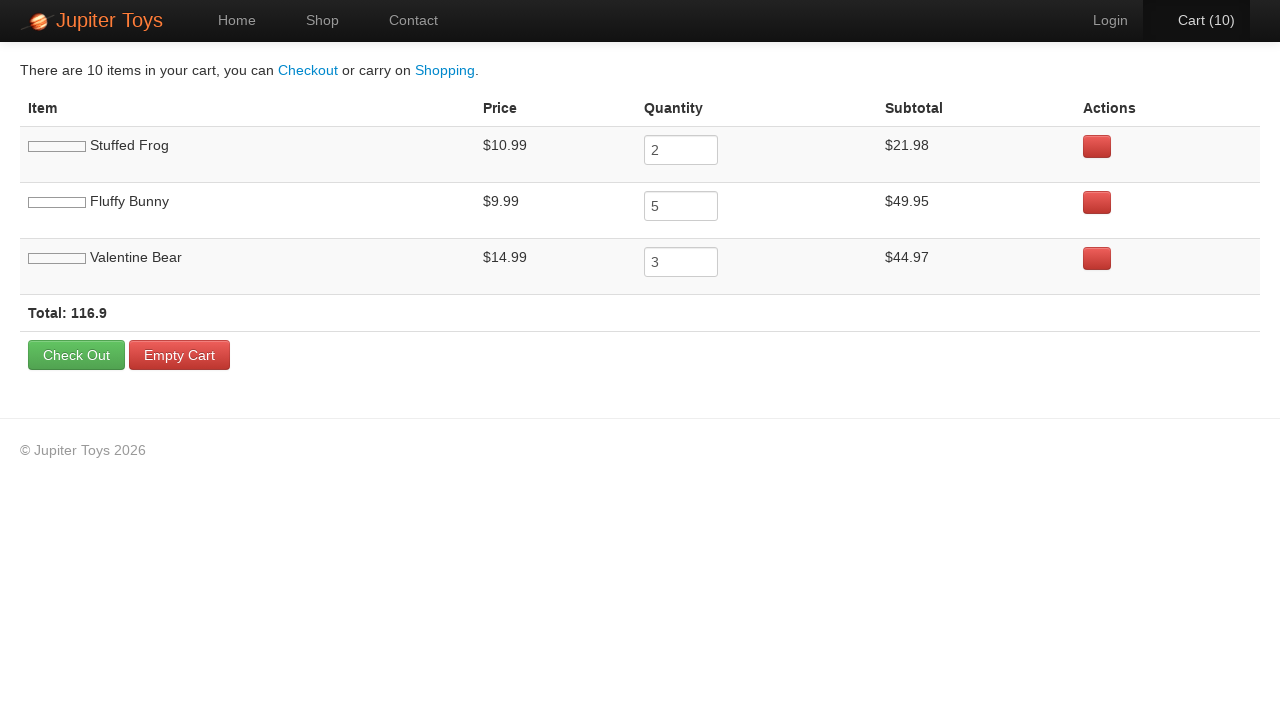

Cart page loaded and Checkout button is visible
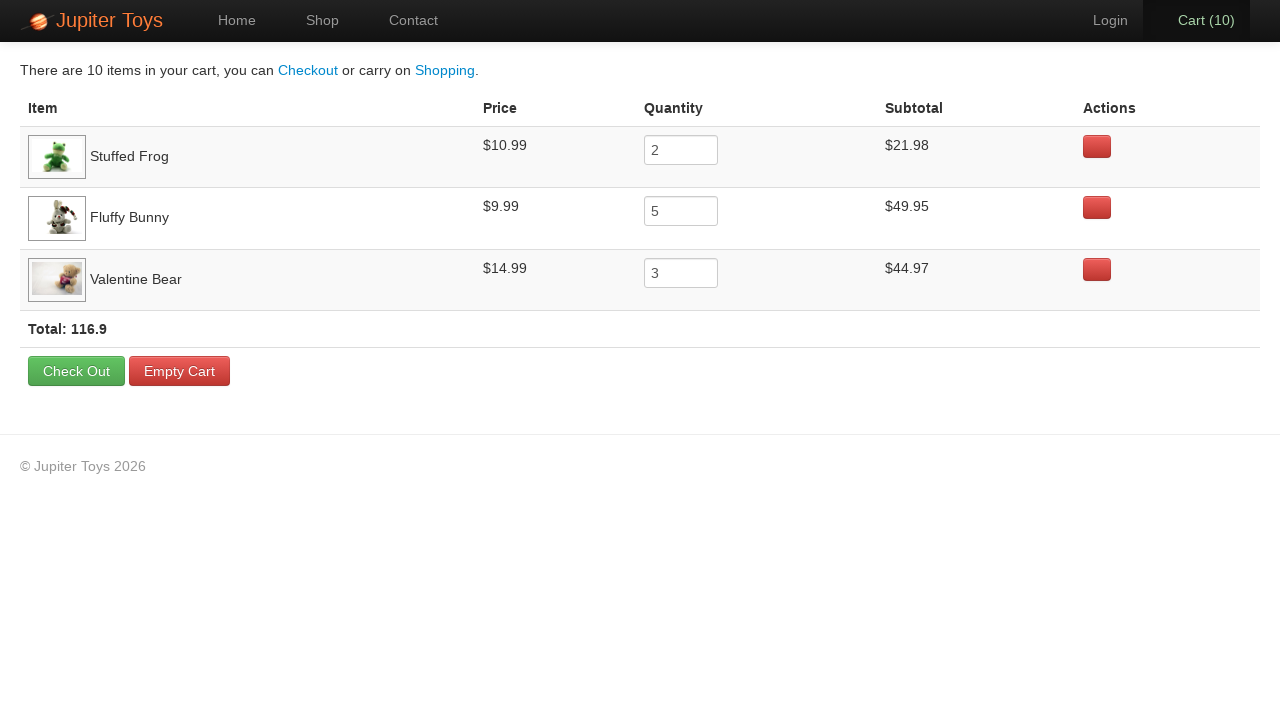

Verified Stuffed Frog is displayed in cart
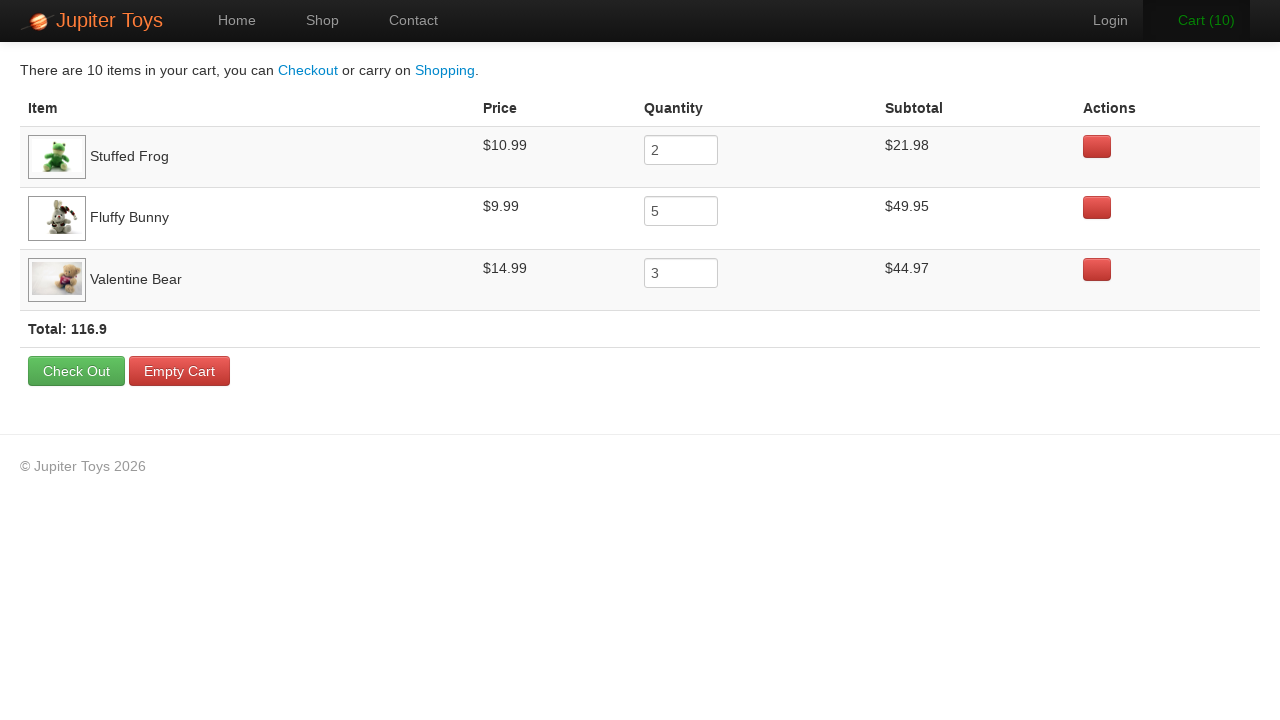

Verified Fluffy Bunny is displayed in cart
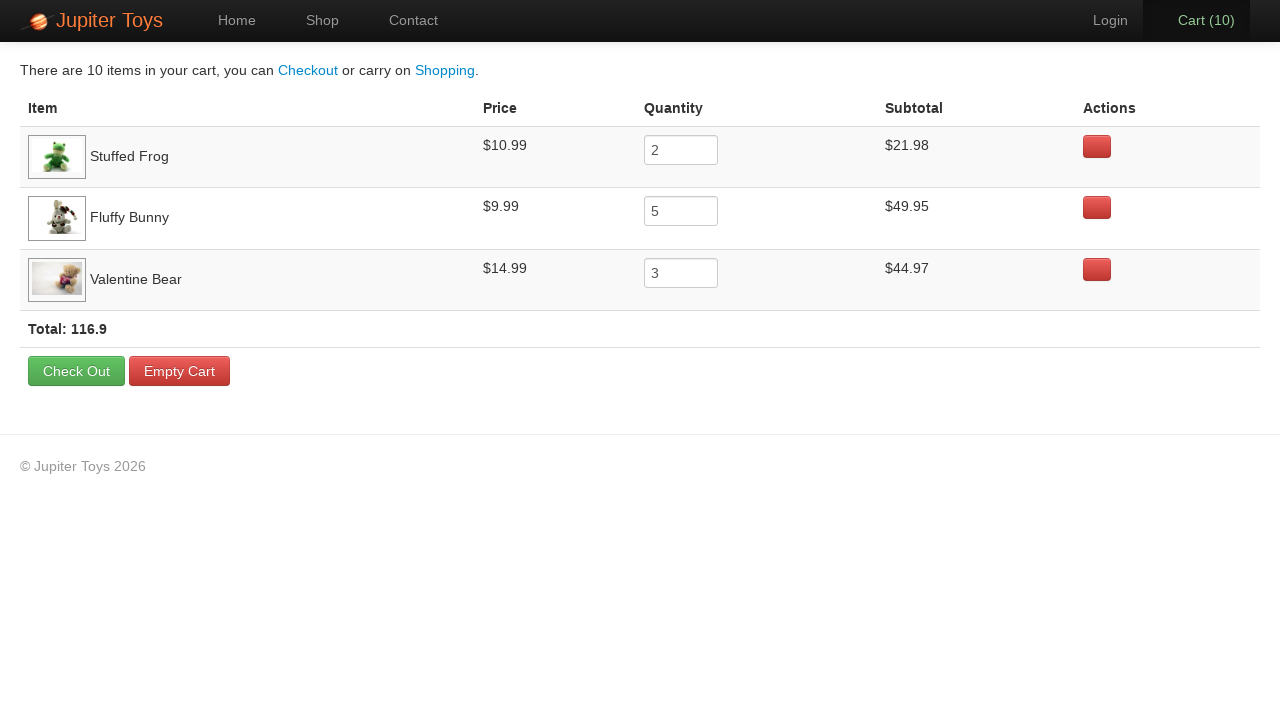

Verified Valentine Bear is displayed in cart
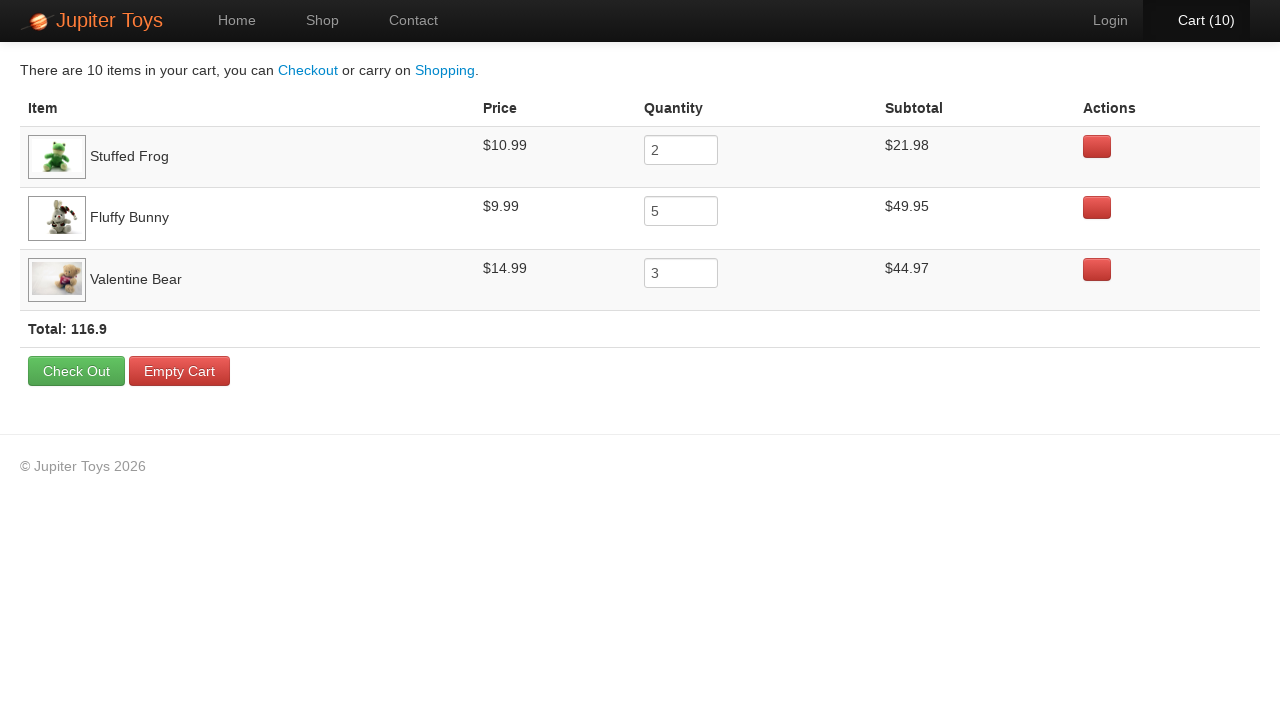

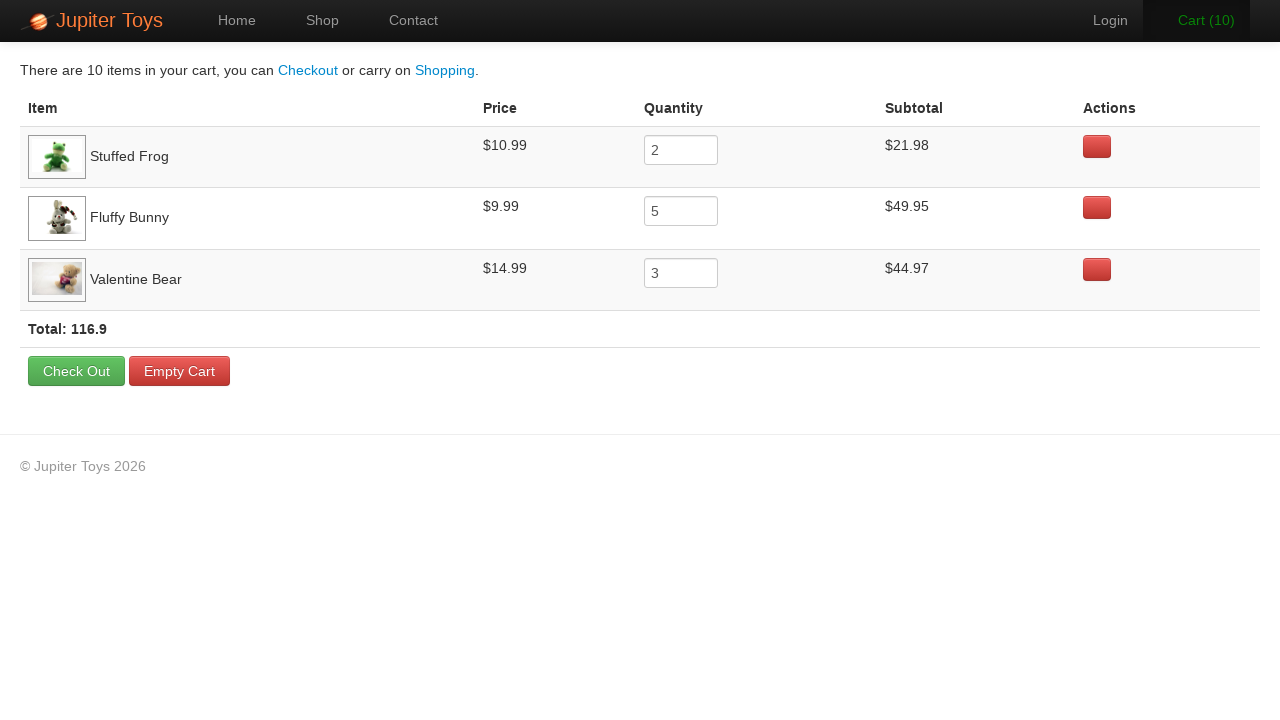